Tests JavaScript confirmation alert by clicking a button that triggers a confirmation dialog, accepting it, and verifying the result message is displayed

Starting URL: https://practice.cydeo.com/javascript_alerts

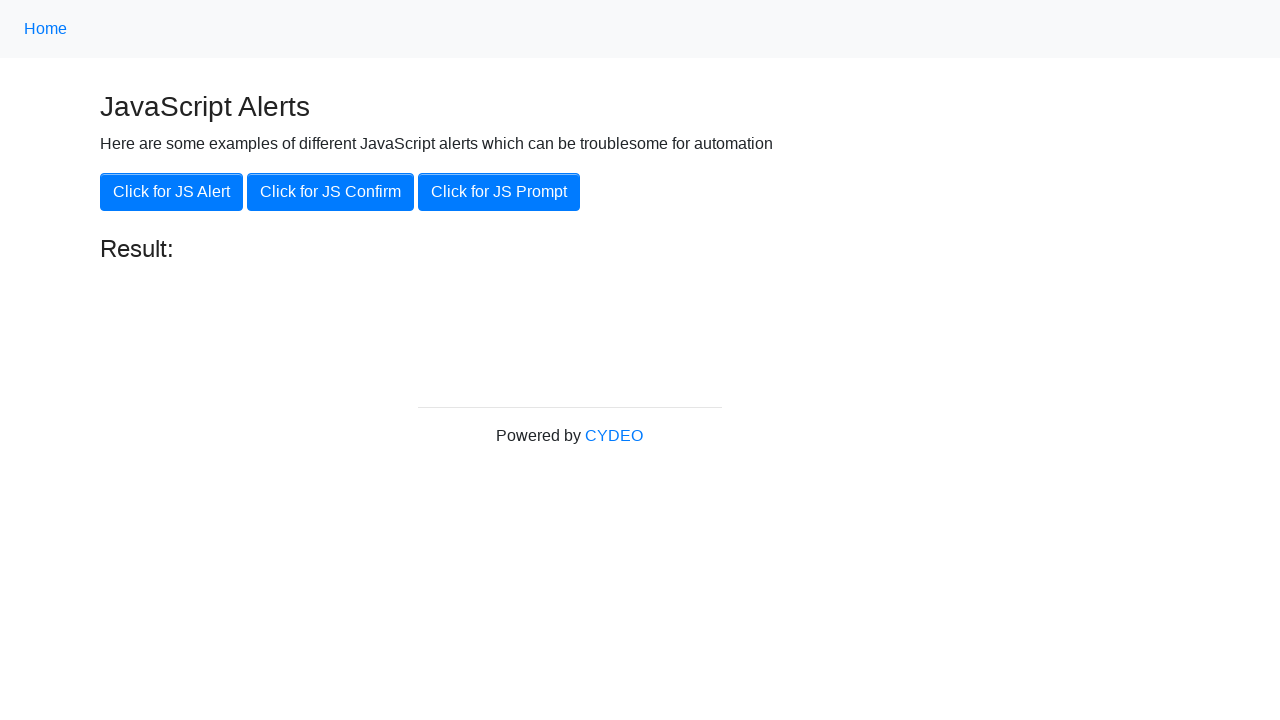

Set up dialog handler to accept confirmation alerts
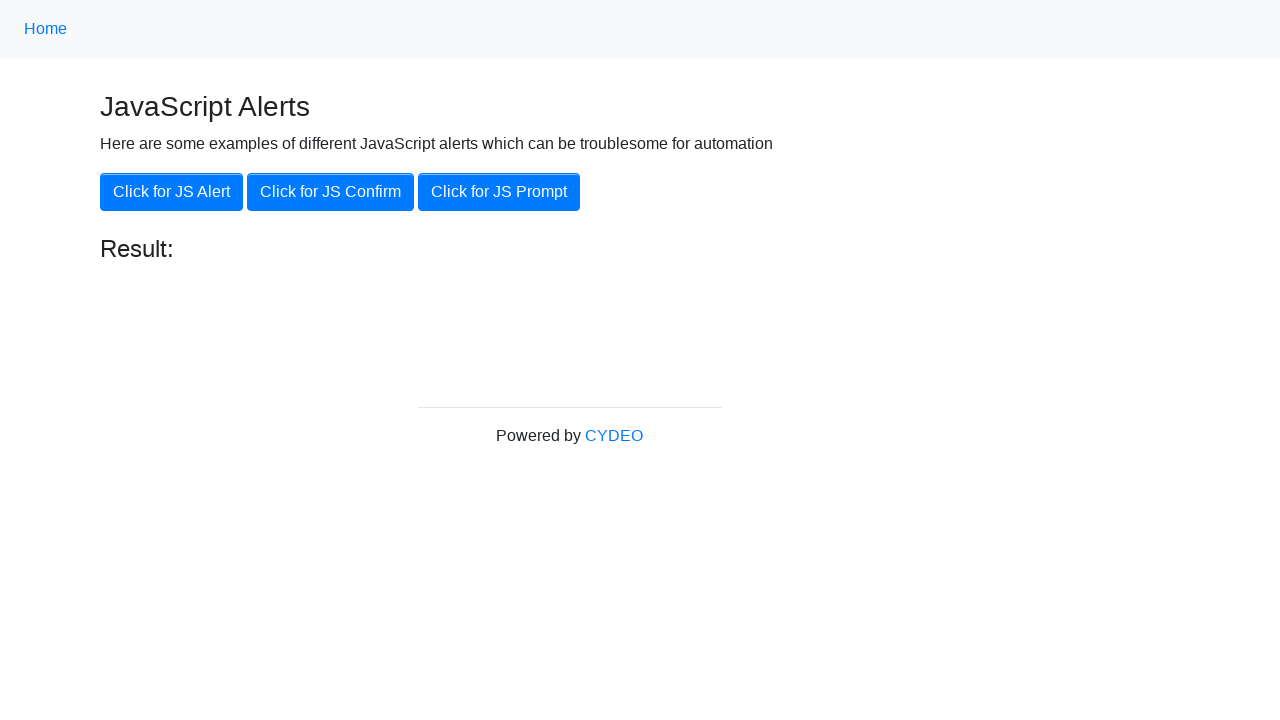

Clicked 'Click for JS Confirm' button to trigger confirmation dialog at (330, 192) on xpath=//button[.='Click for JS Confirm']
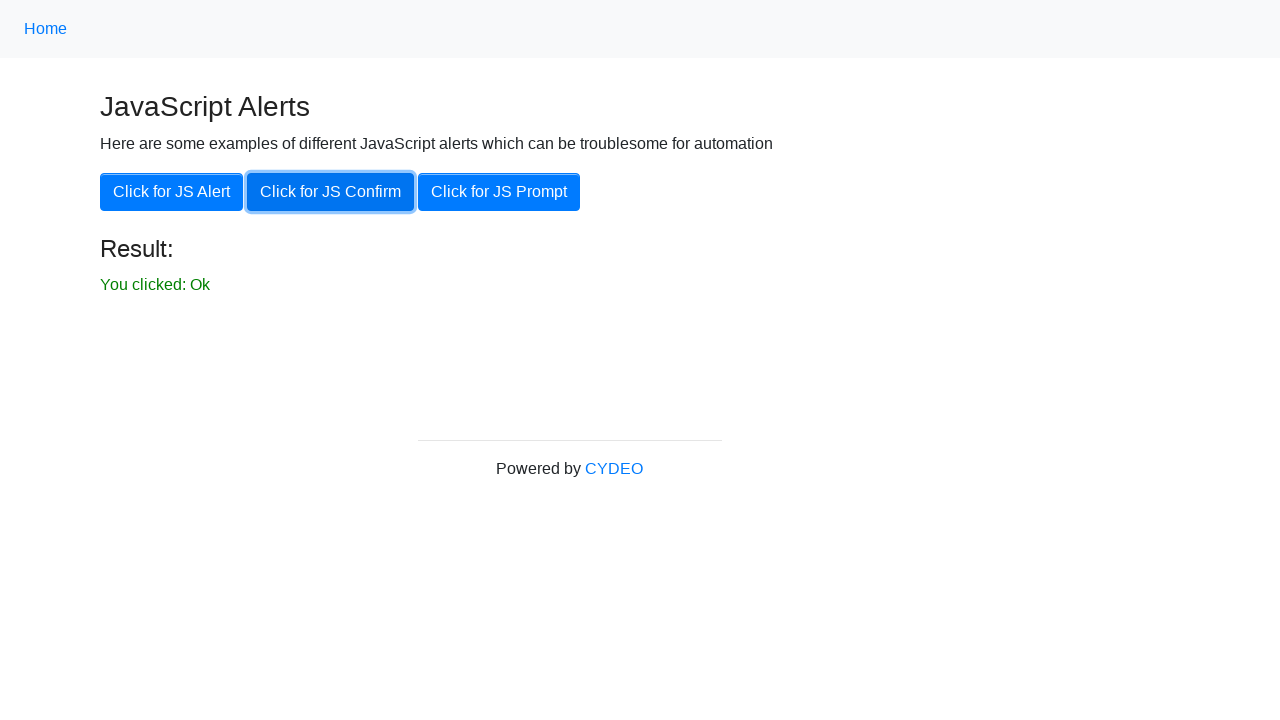

Result text element became visible after accepting confirmation dialog
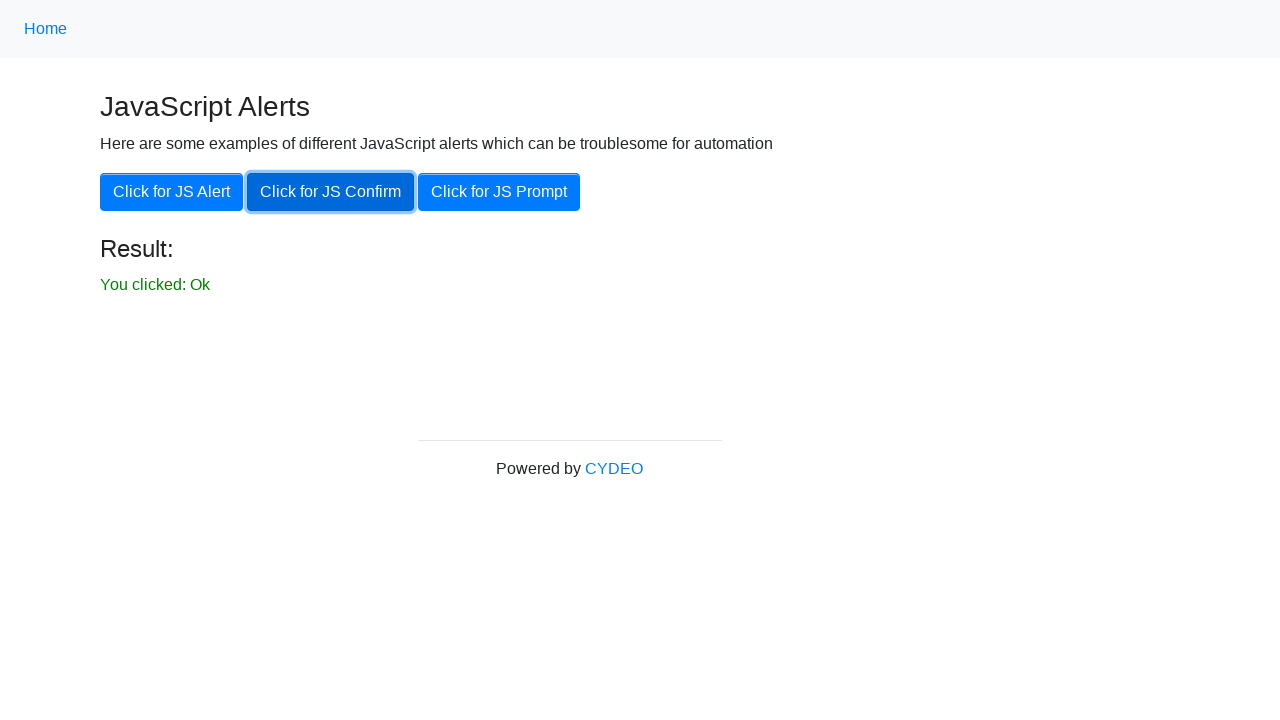

Verified result text is visible
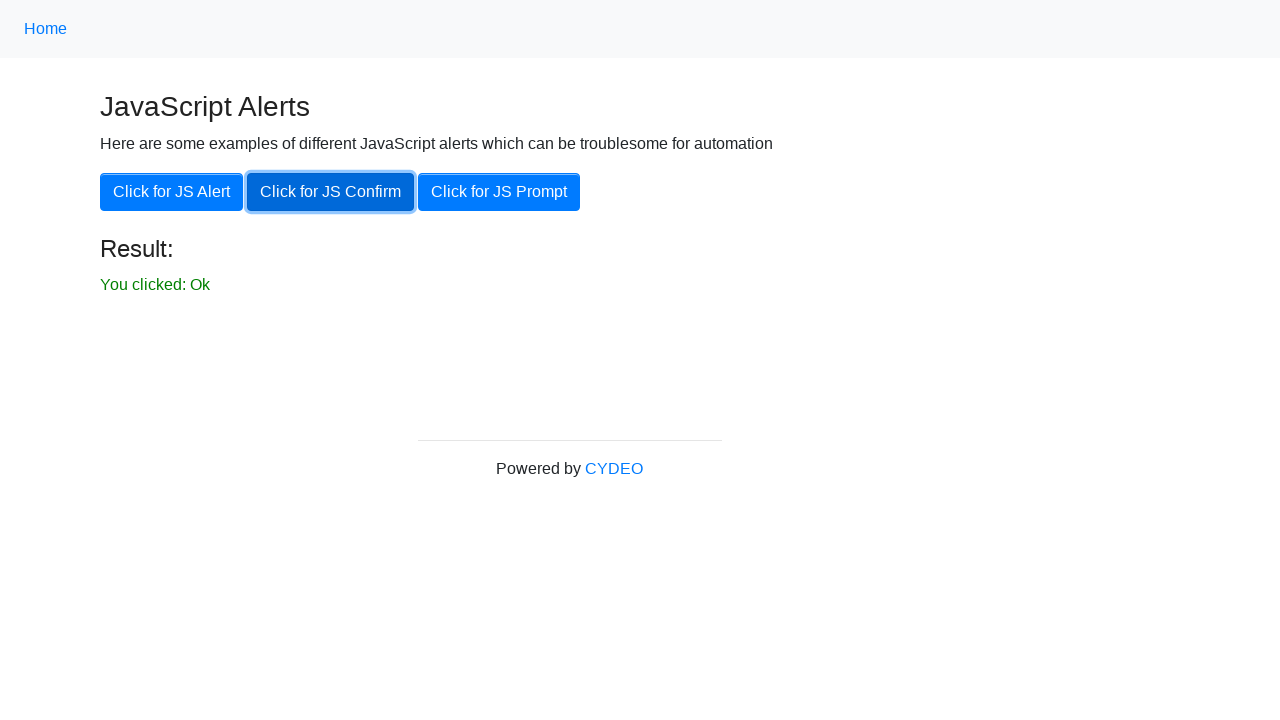

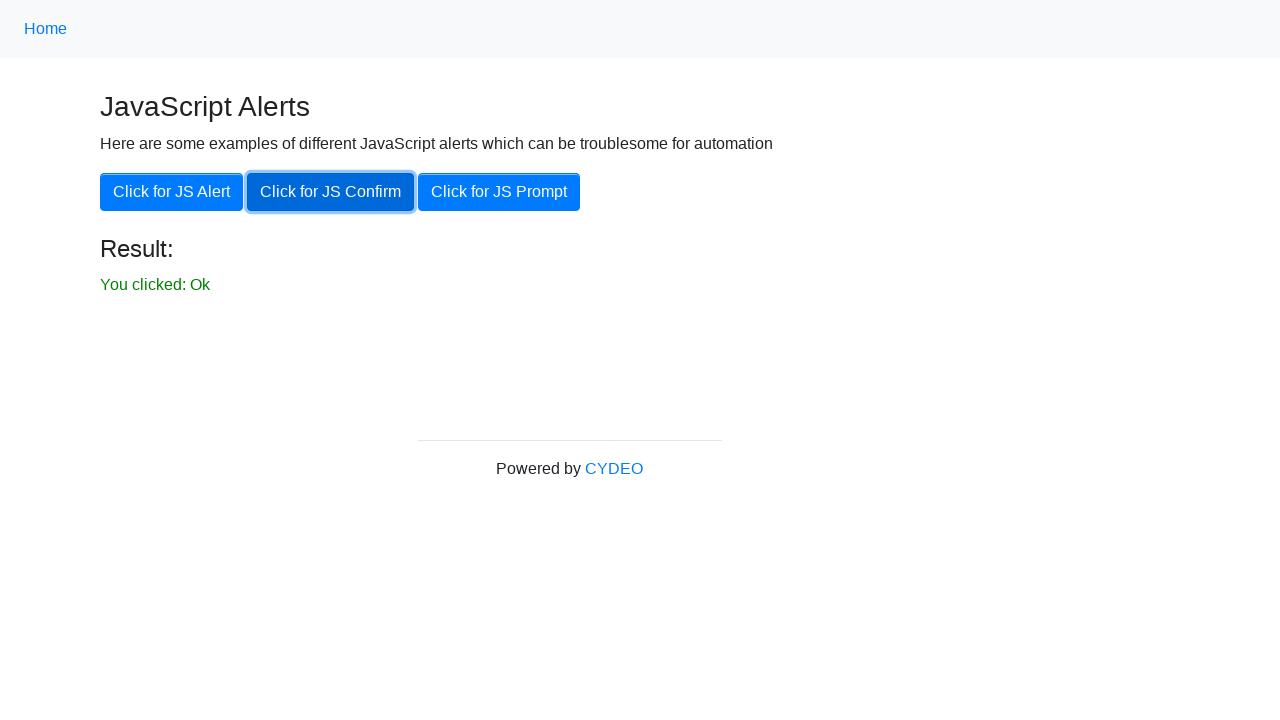